Tests drag and drop functionality by dragging an image element and dropping it into a target box on a form testing website

Starting URL: https://formy-project.herokuapp.com/dragdrop

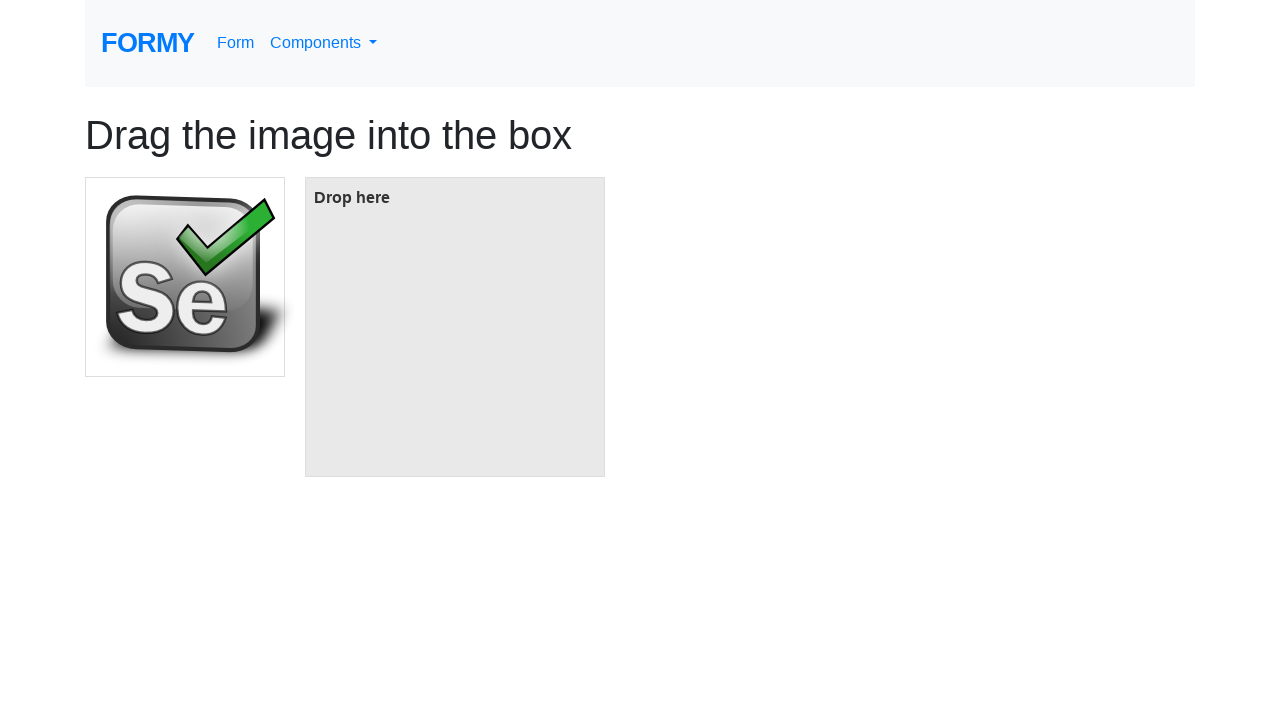

Waited for draggable image element to be present
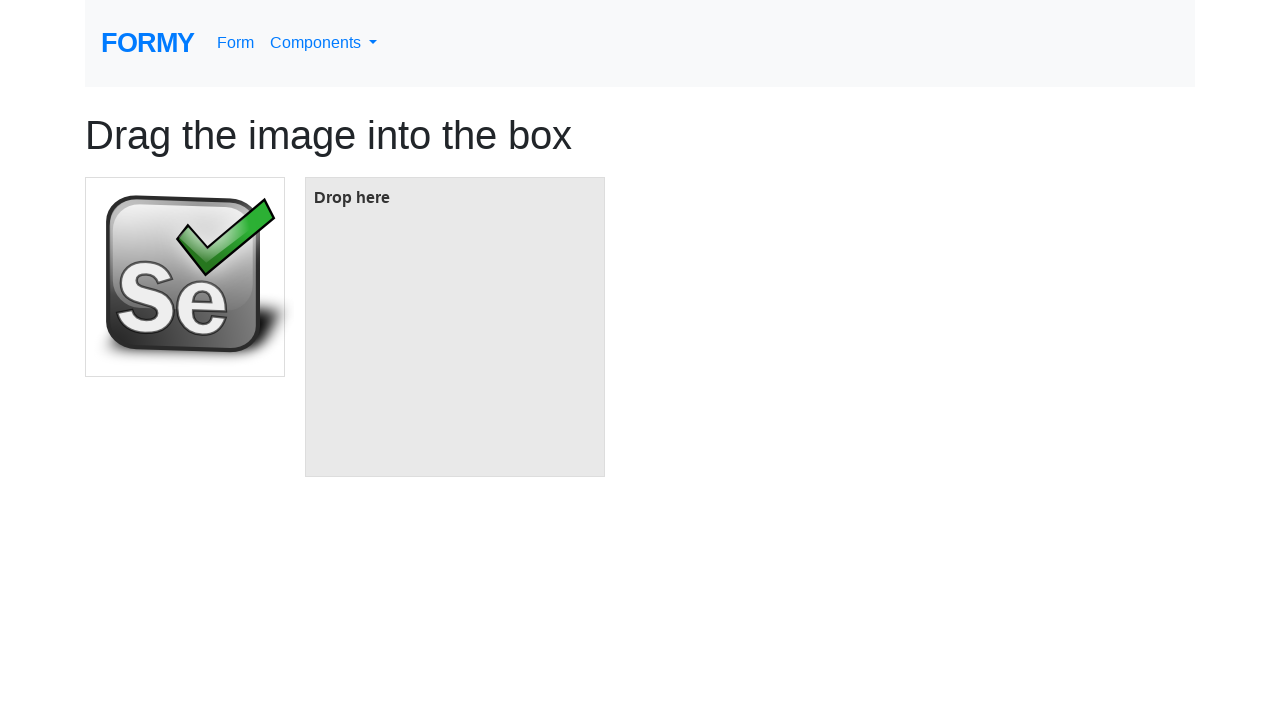

Waited for drop target box element to be present
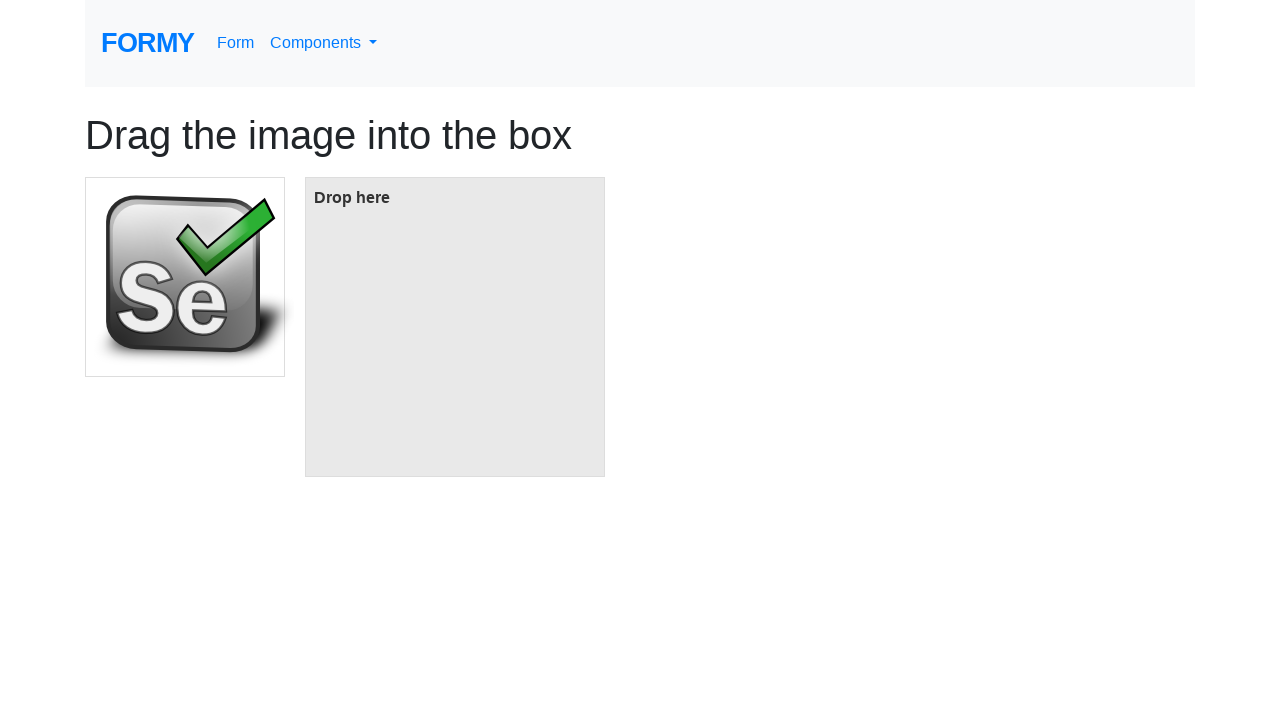

Dragged image element and dropped it into target box at (455, 327)
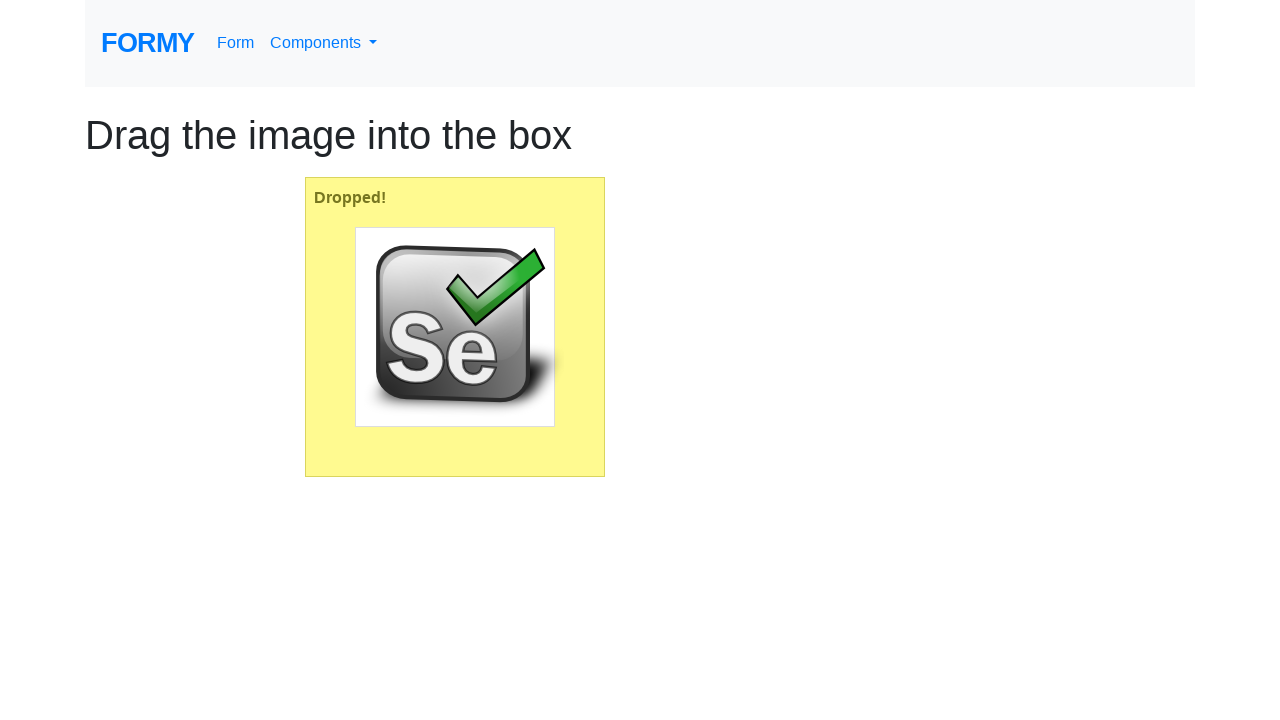

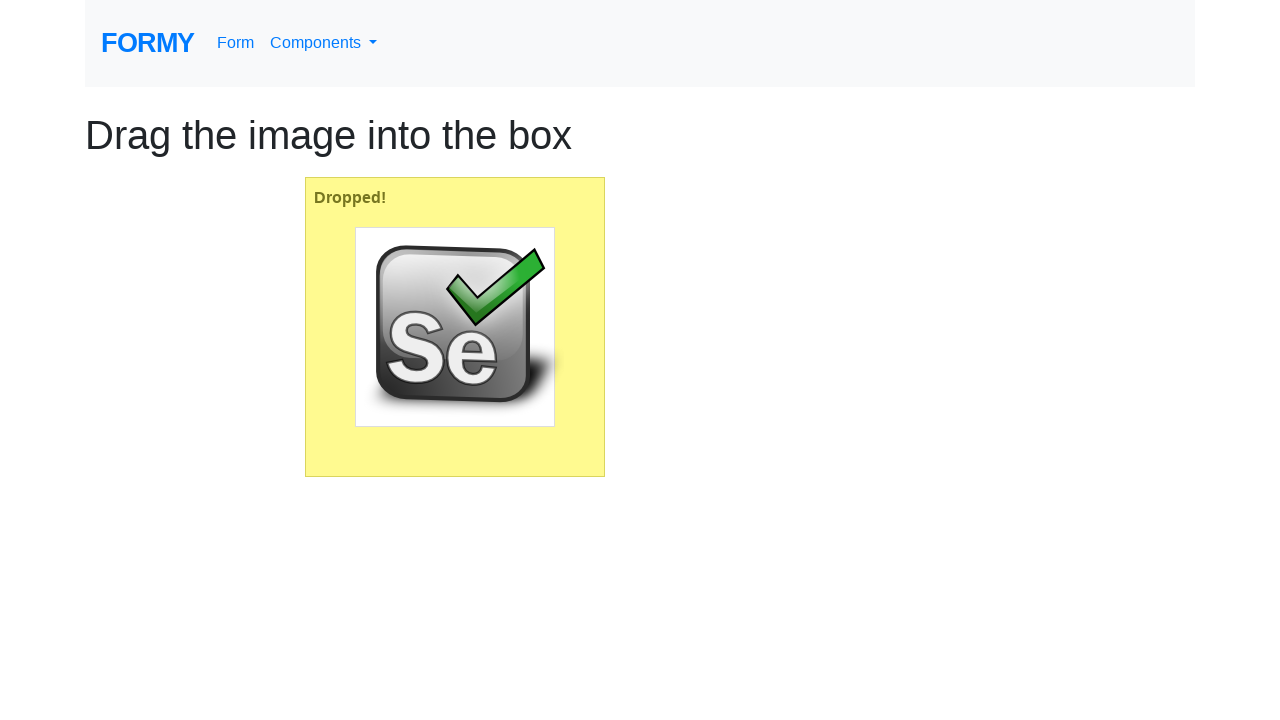